Tests the range slider by moving it with mouse drag and keyboard

Starting URL: https://bonigarcia.dev/selenium-webdriver-java/web-form.html

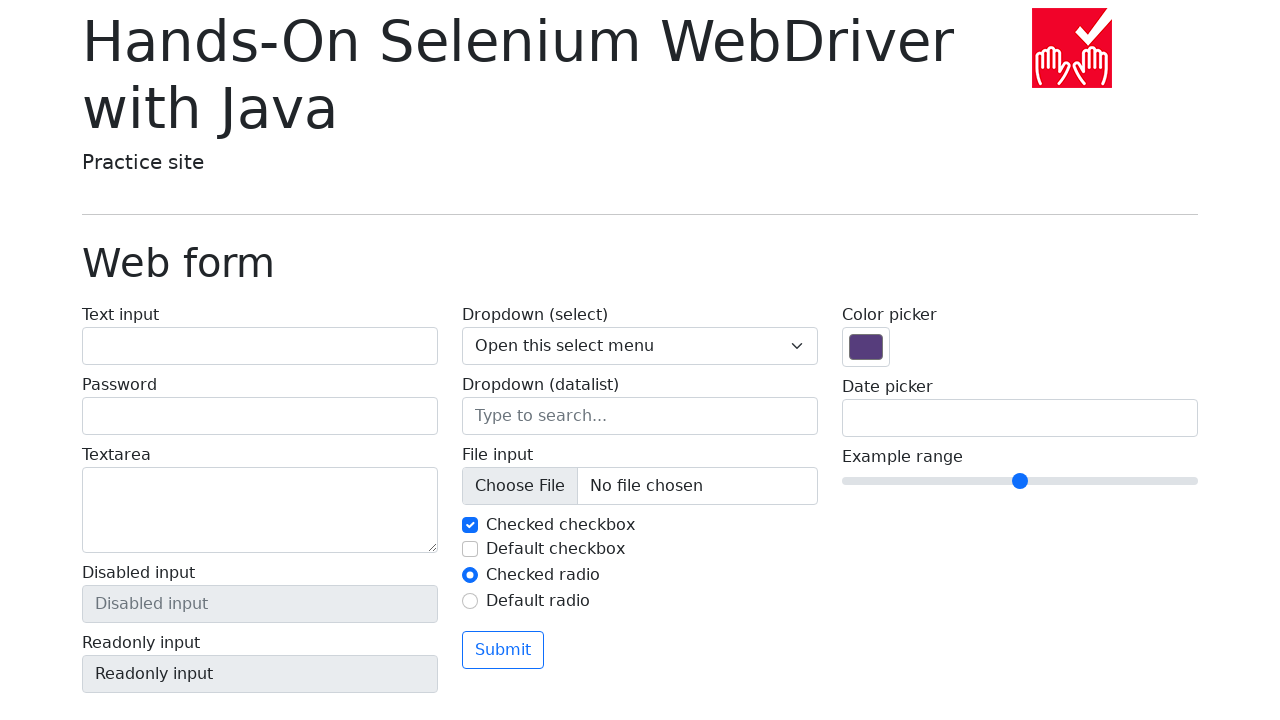

Range slider element became visible
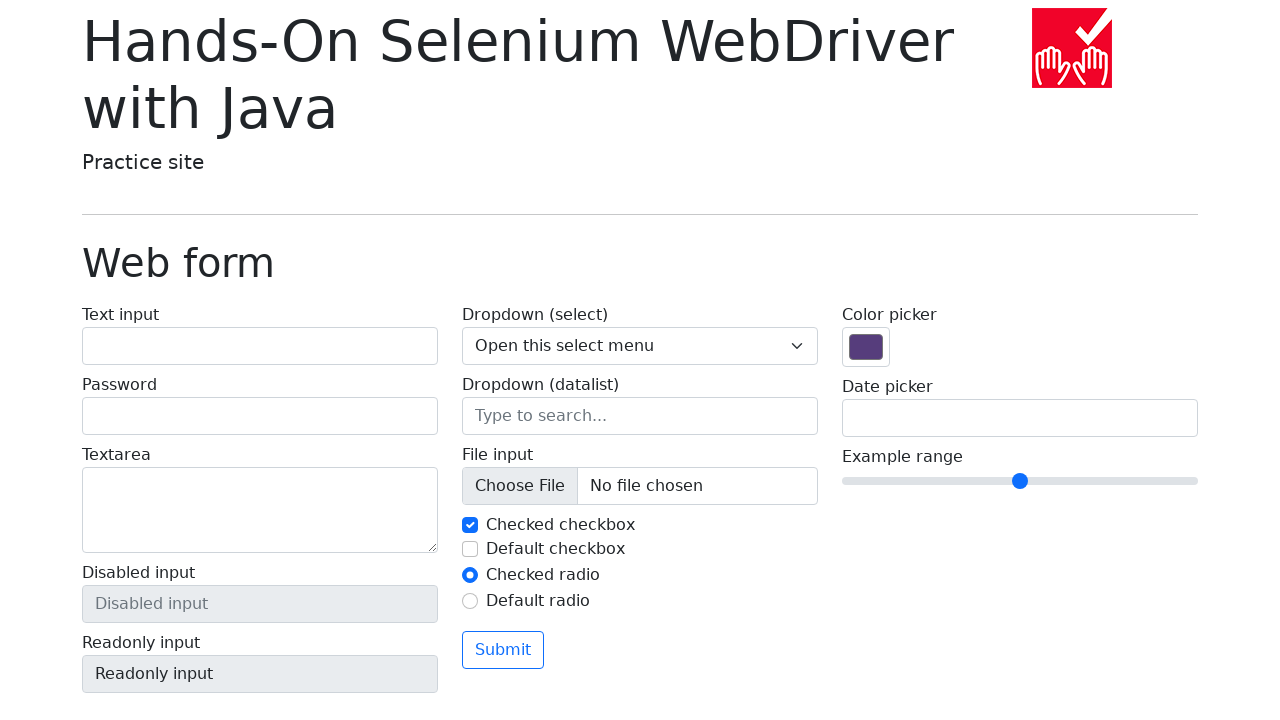

Retrieved initial range slider value: 5
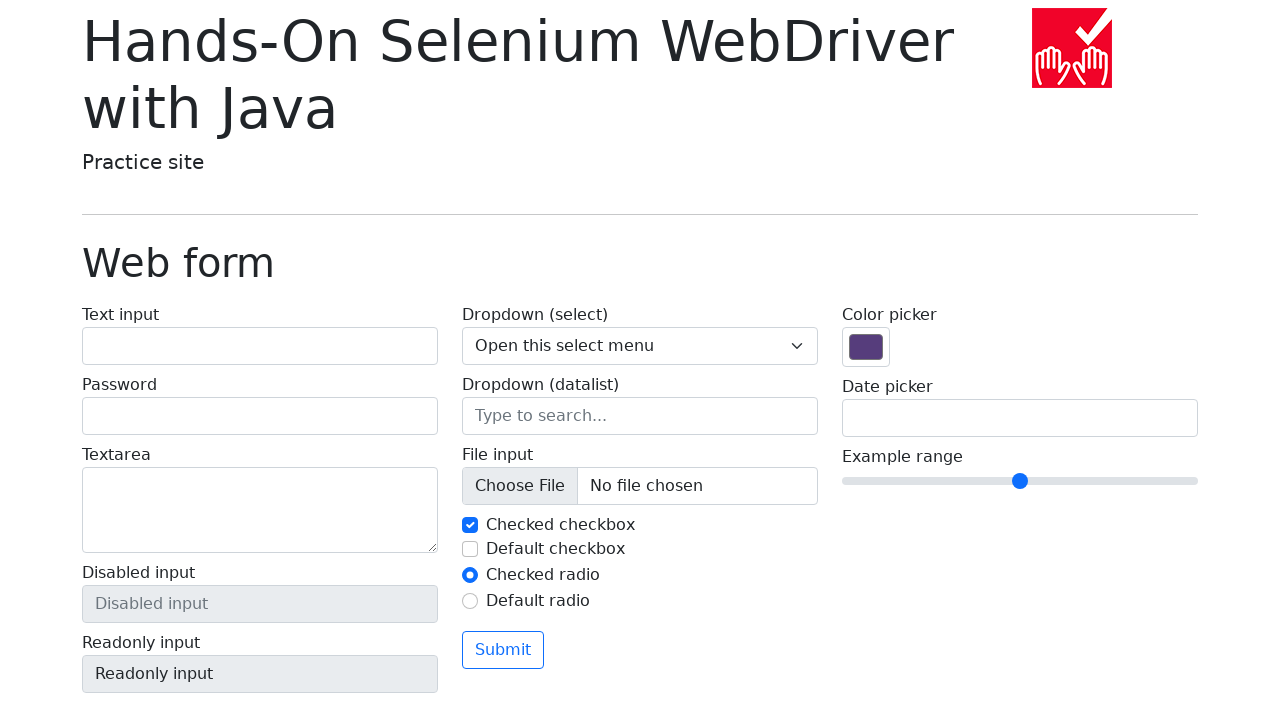

Dragged range slider to the right by 60 pixels at (902, 469)
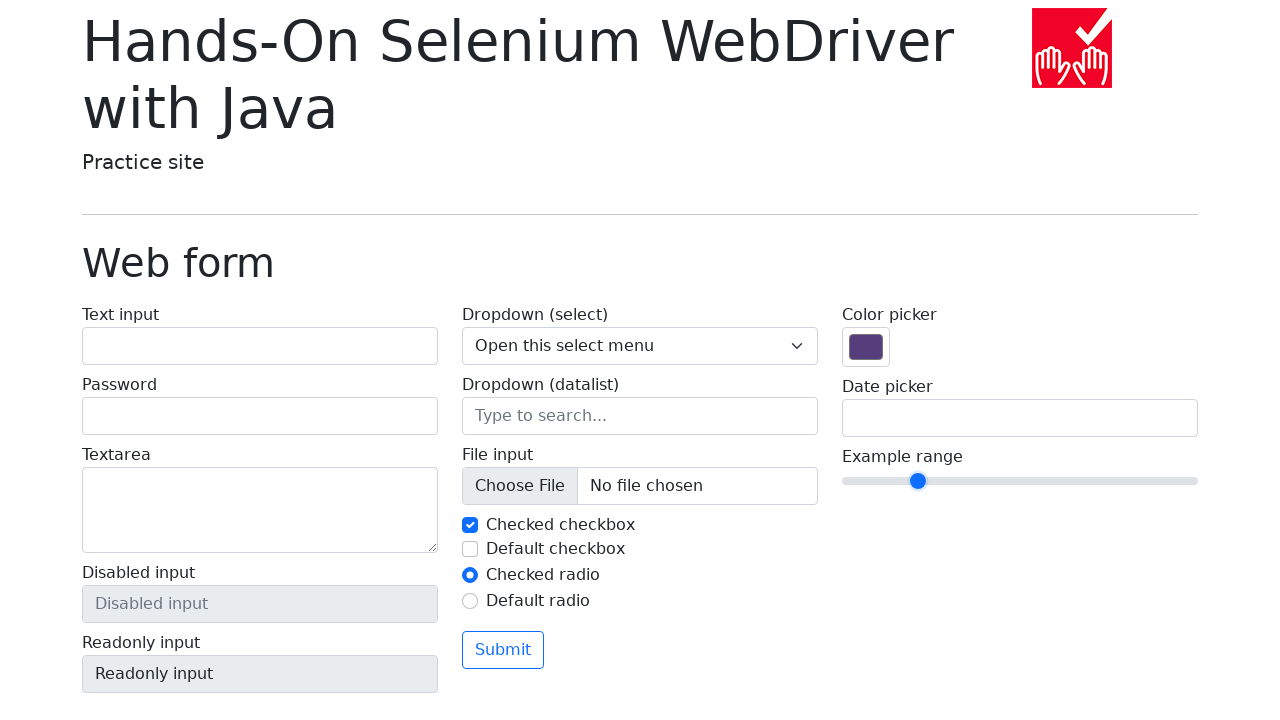

Retrieved range slider value after drag: 2
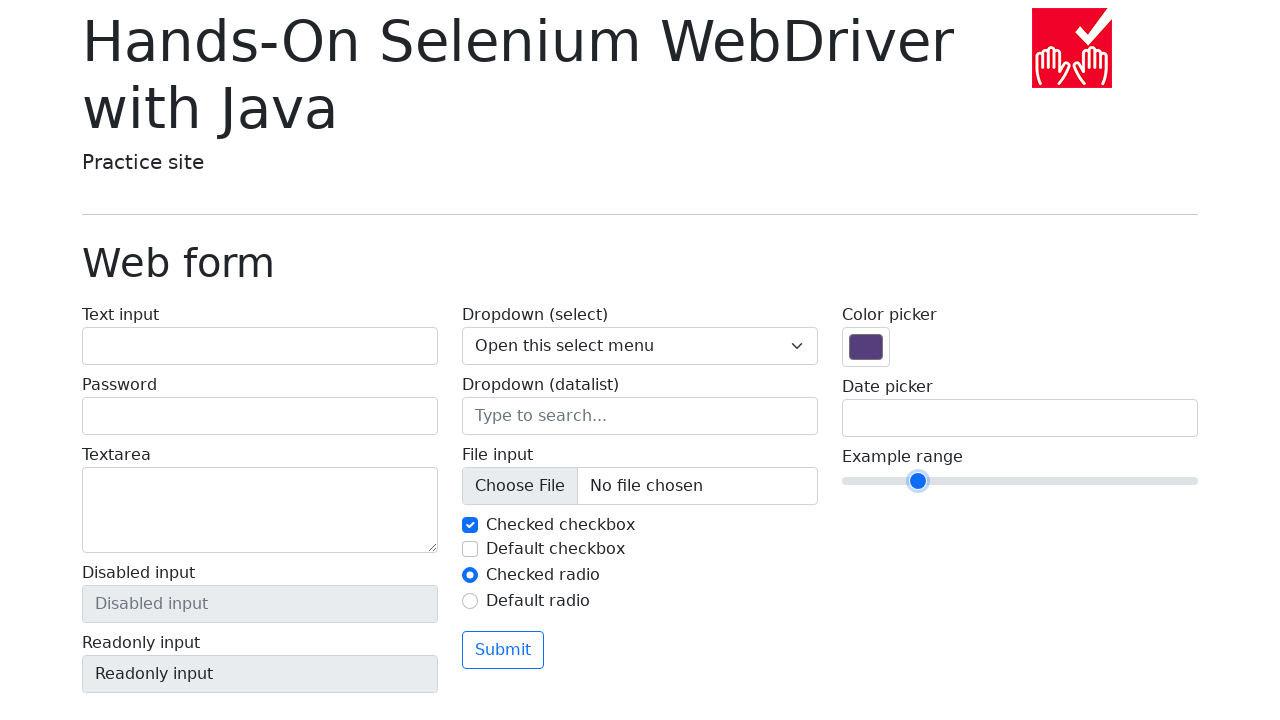

Clicked on range slider to focus it at (1020, 481) on input[name='my-range']
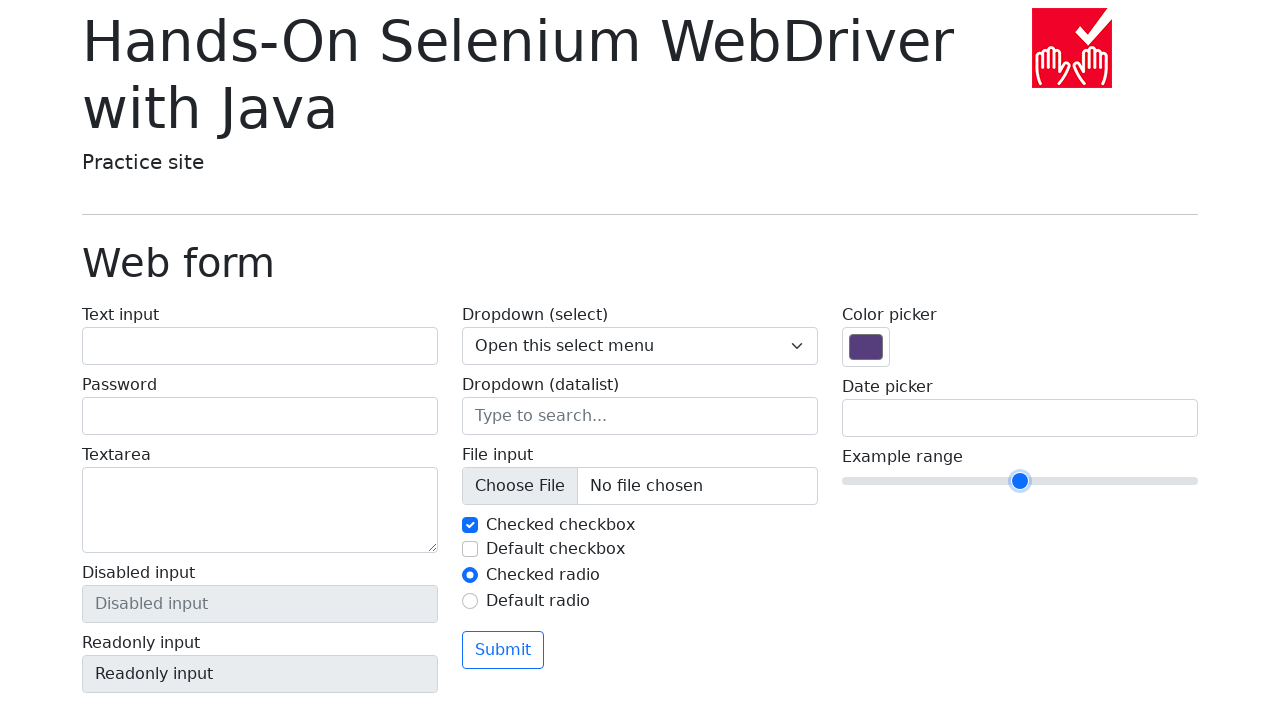

Pressed ArrowRight key to move slider further
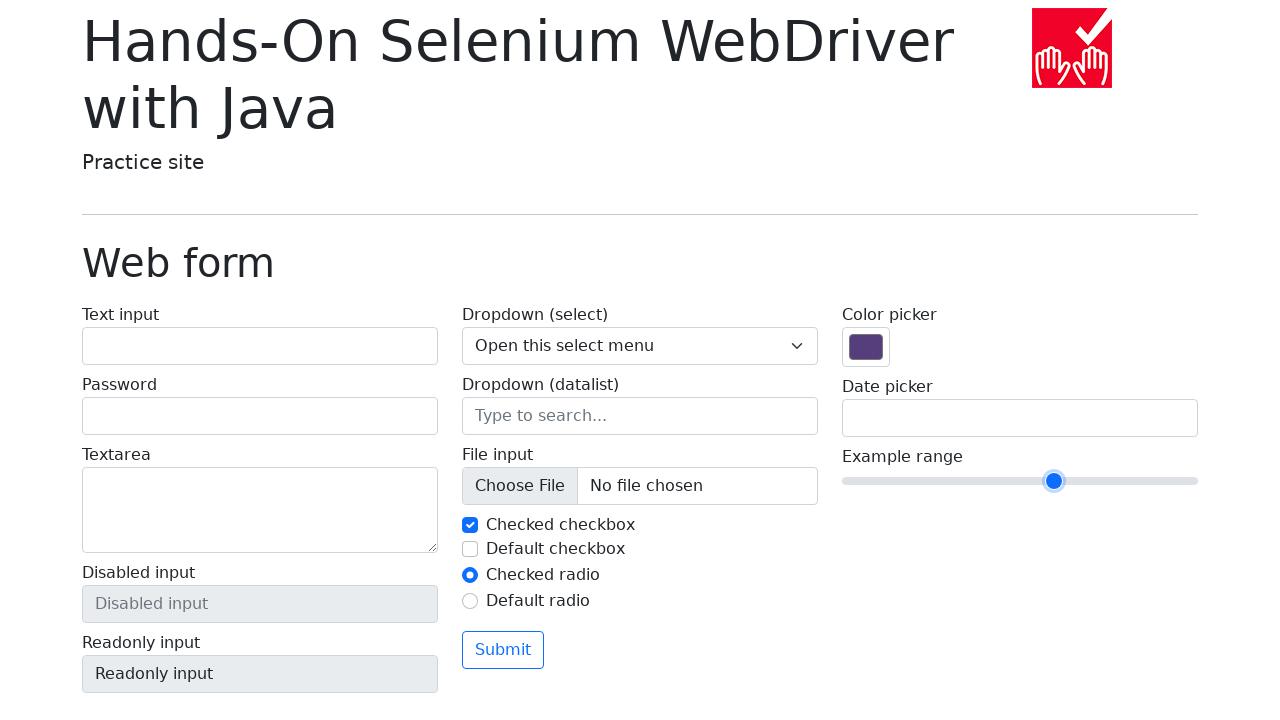

Retrieved final range slider value: 6
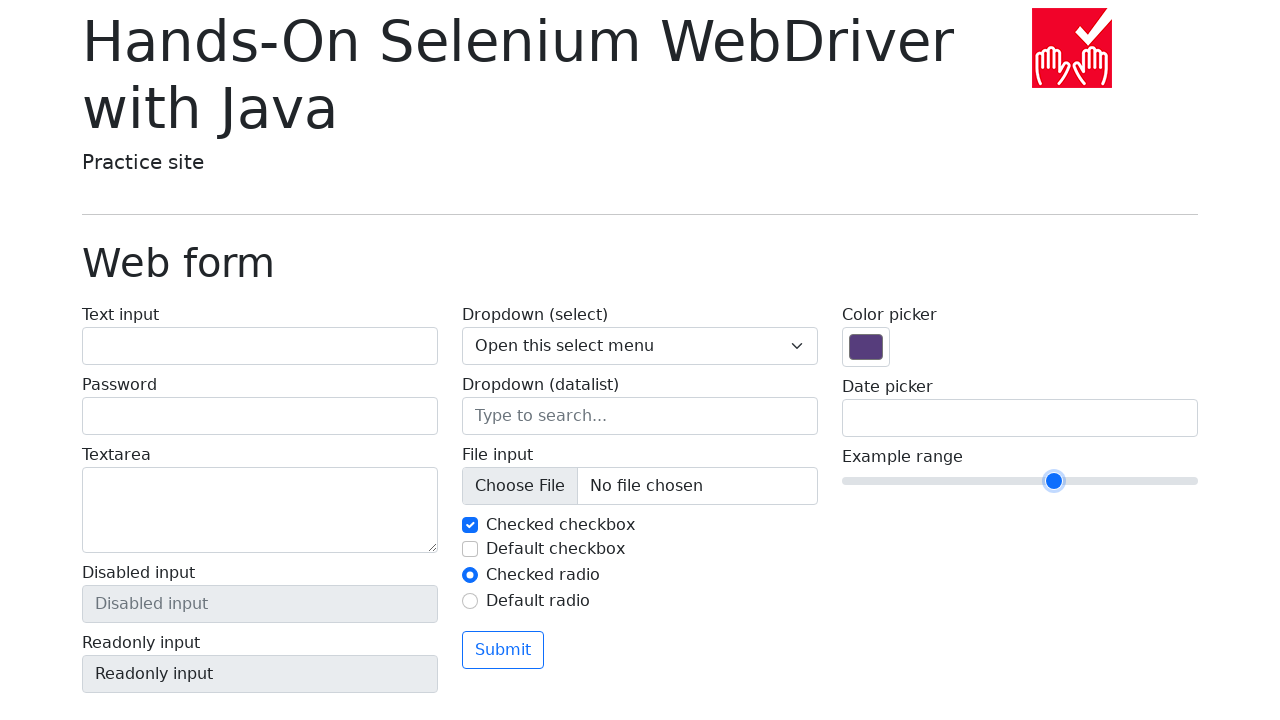

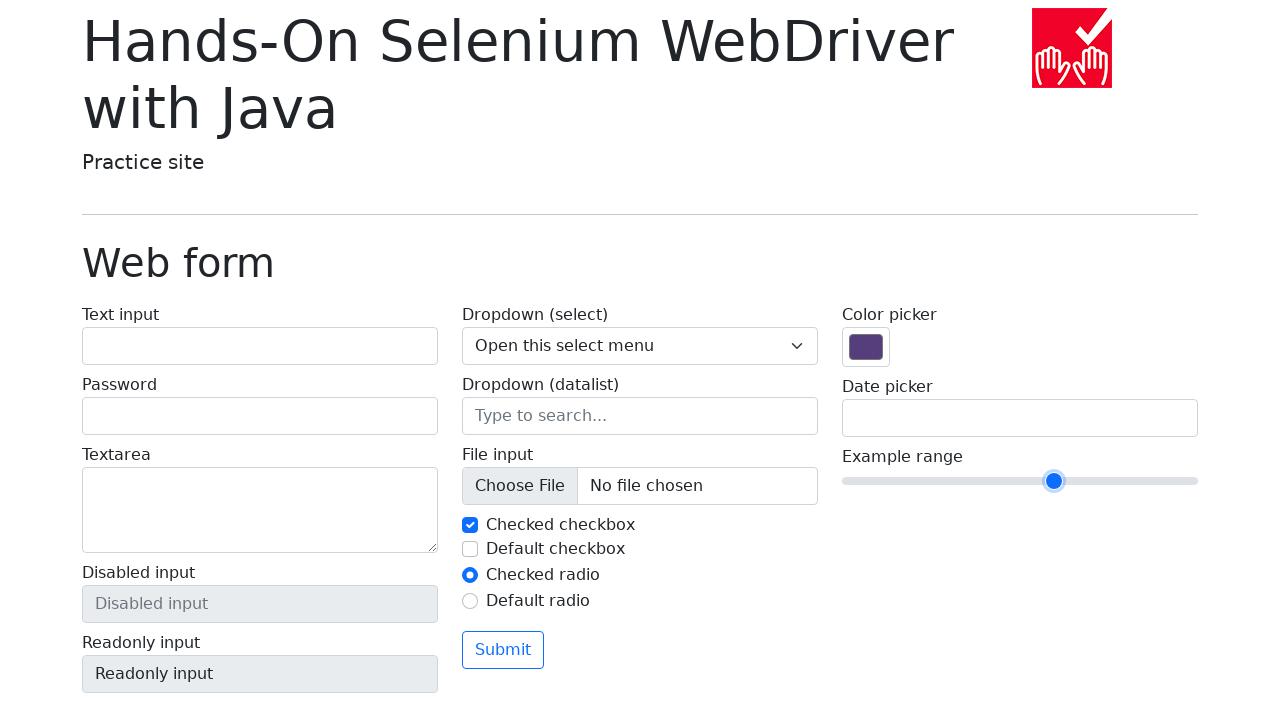